Tests clicking a verify button on a page with JavaScript timing and asserts that a successful verification message appears

Starting URL: http://suninjuly.github.io/wait1.html

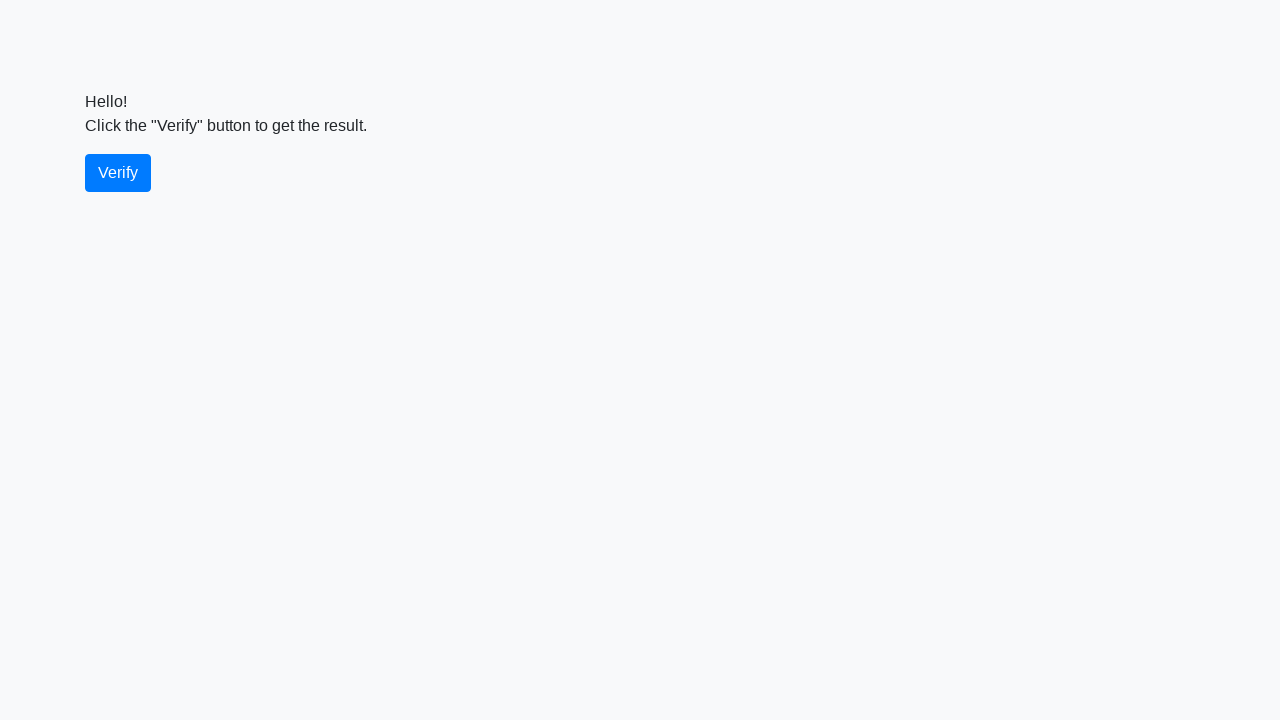

Navigated to wait1.html test page
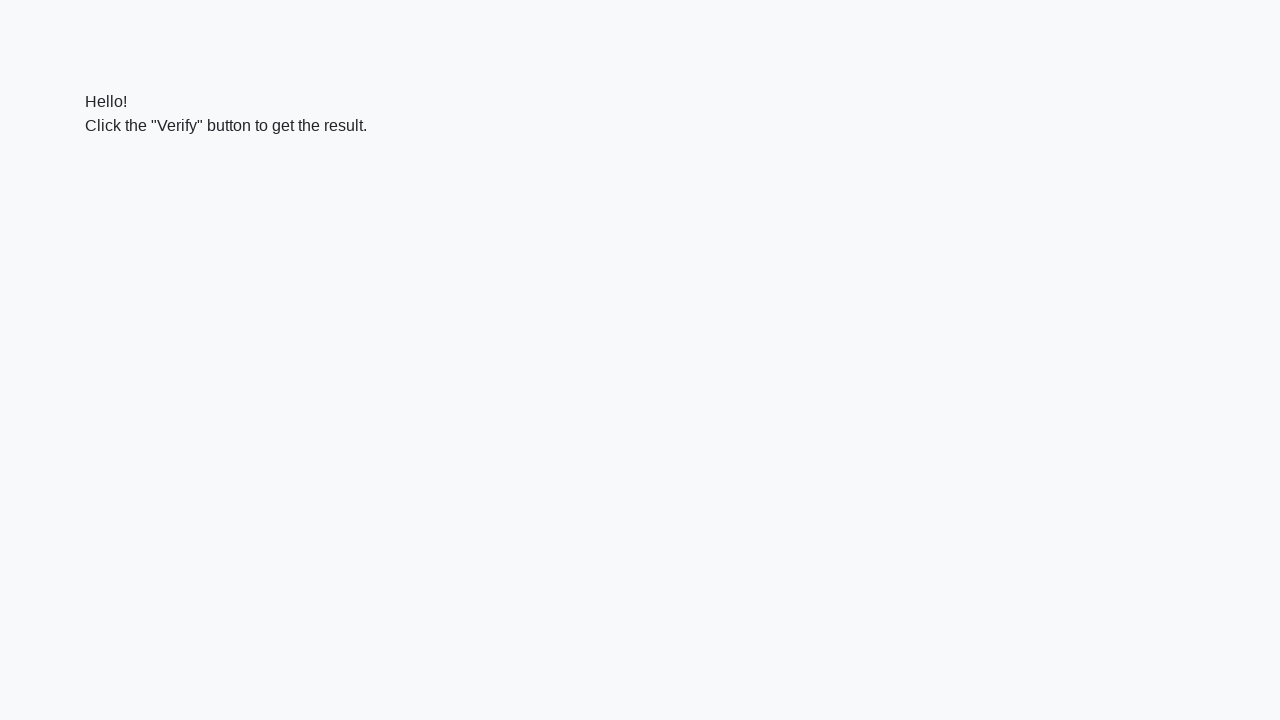

Verify button became visible after JavaScript timing
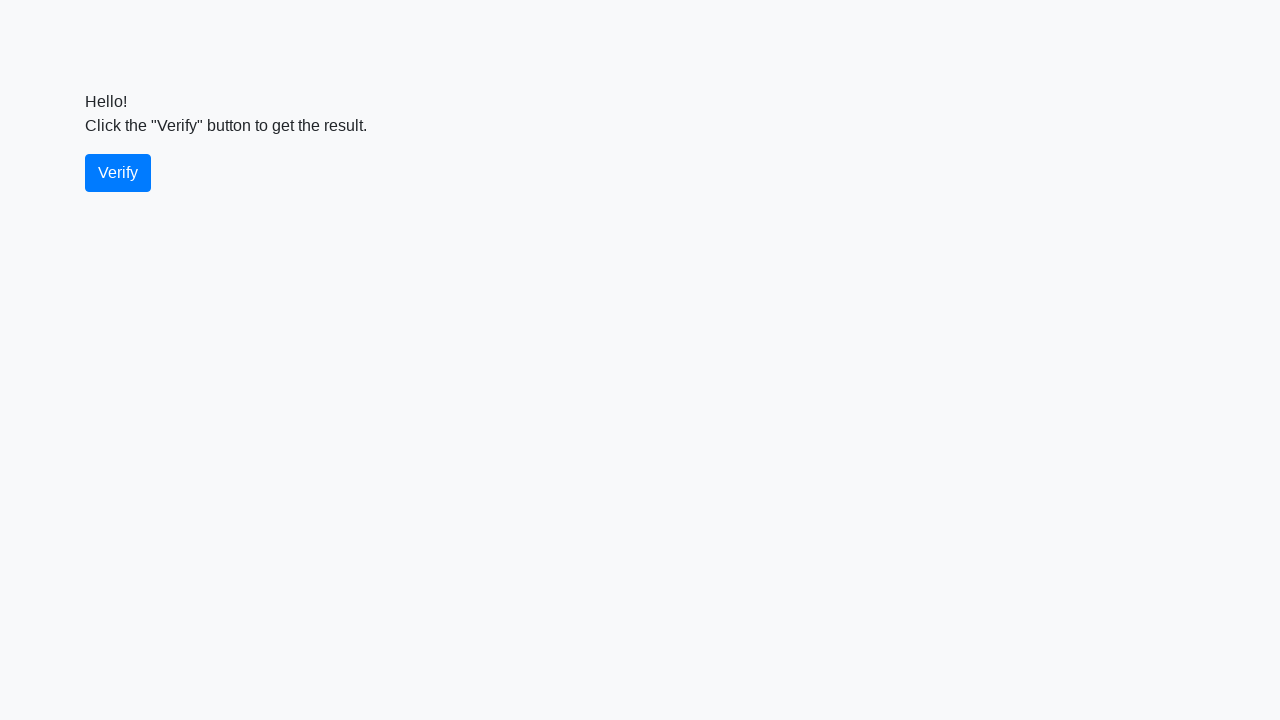

Clicked the verify button at (118, 173) on #verify
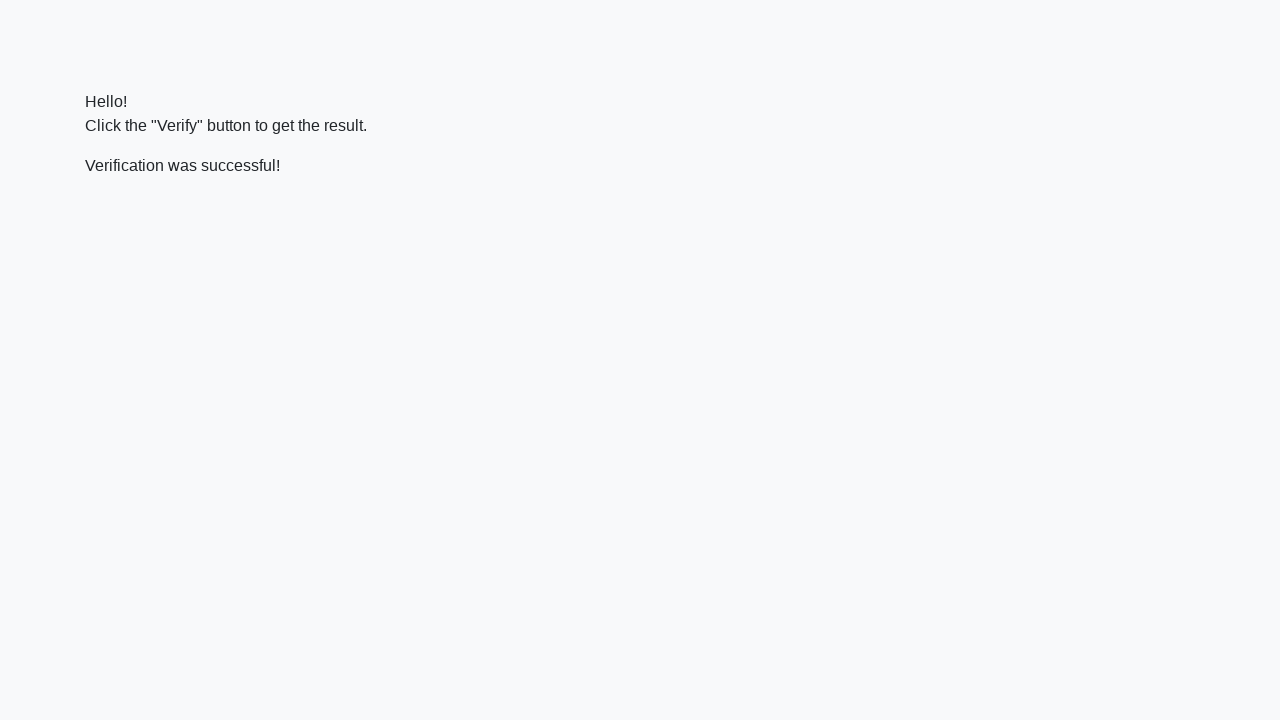

Verification message appeared on page
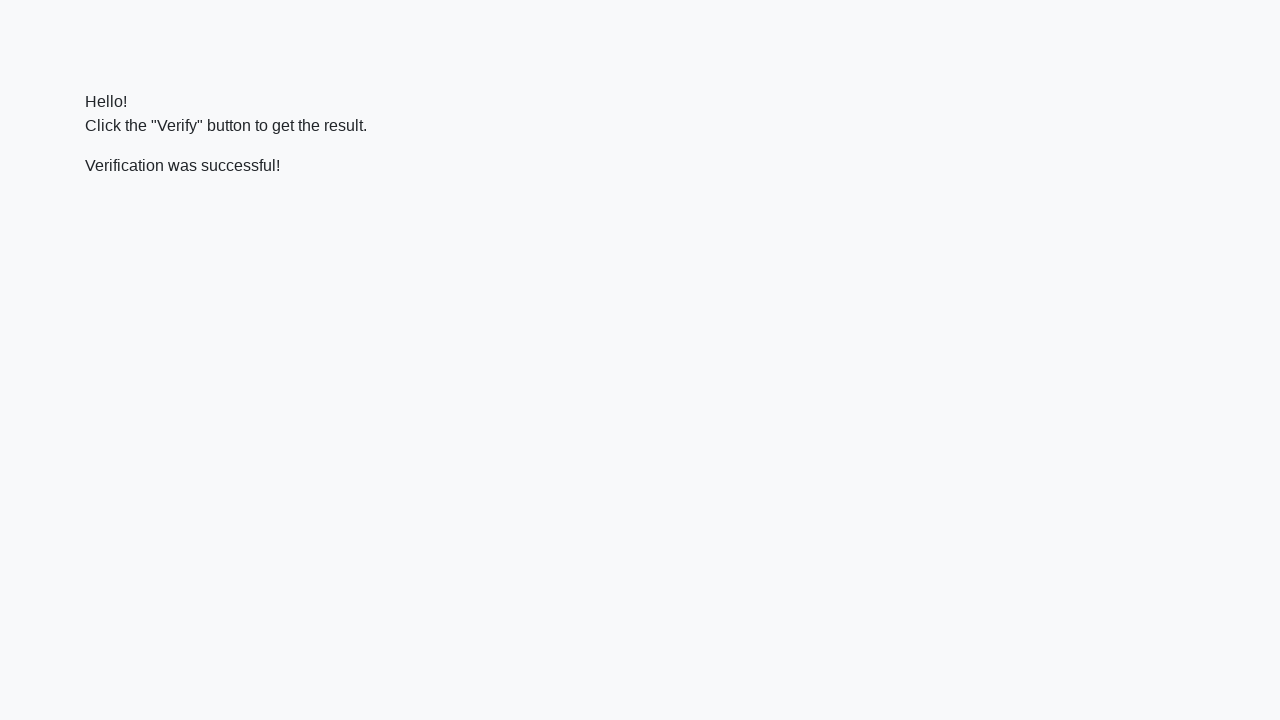

Verified that message contains 'successful'
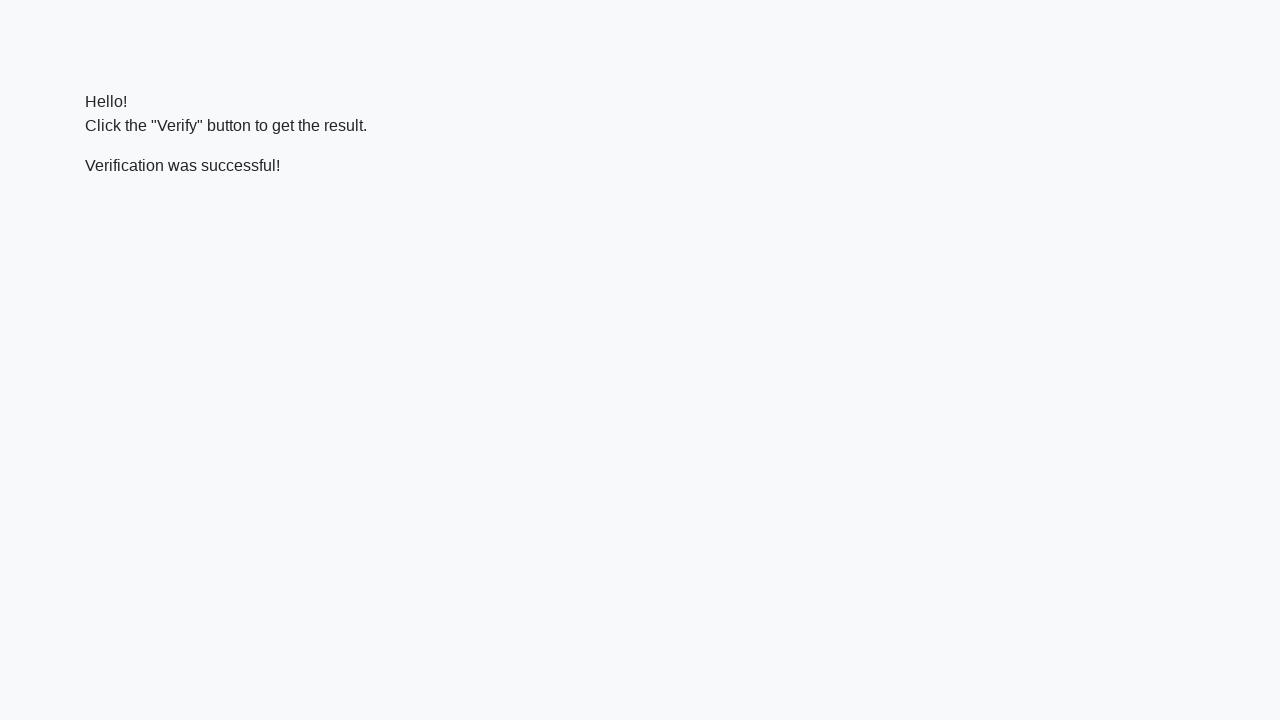

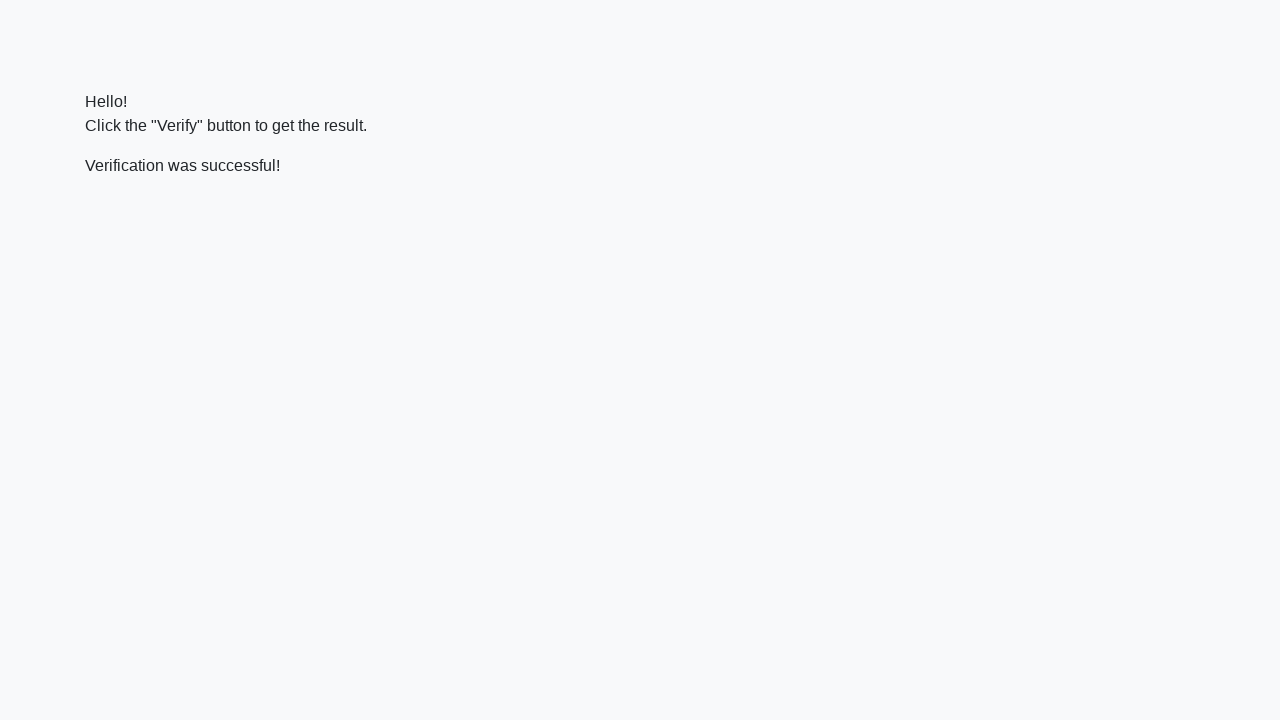